Tests checkbox and radio button interactions by clicking to toggle their selected states

Starting URL: https://bonigarcia.dev/selenium-webdriver-java/web-form.html

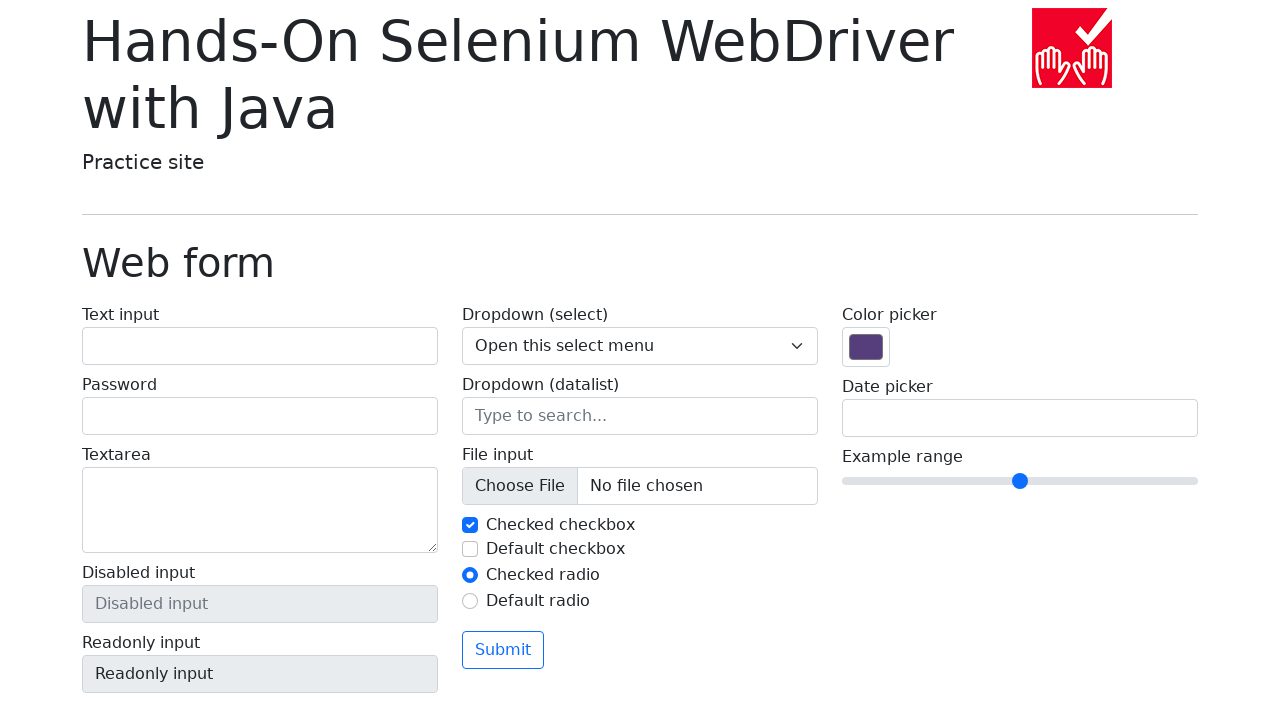

Clicked first checkbox to uncheck it at (470, 525) on #my-check-1
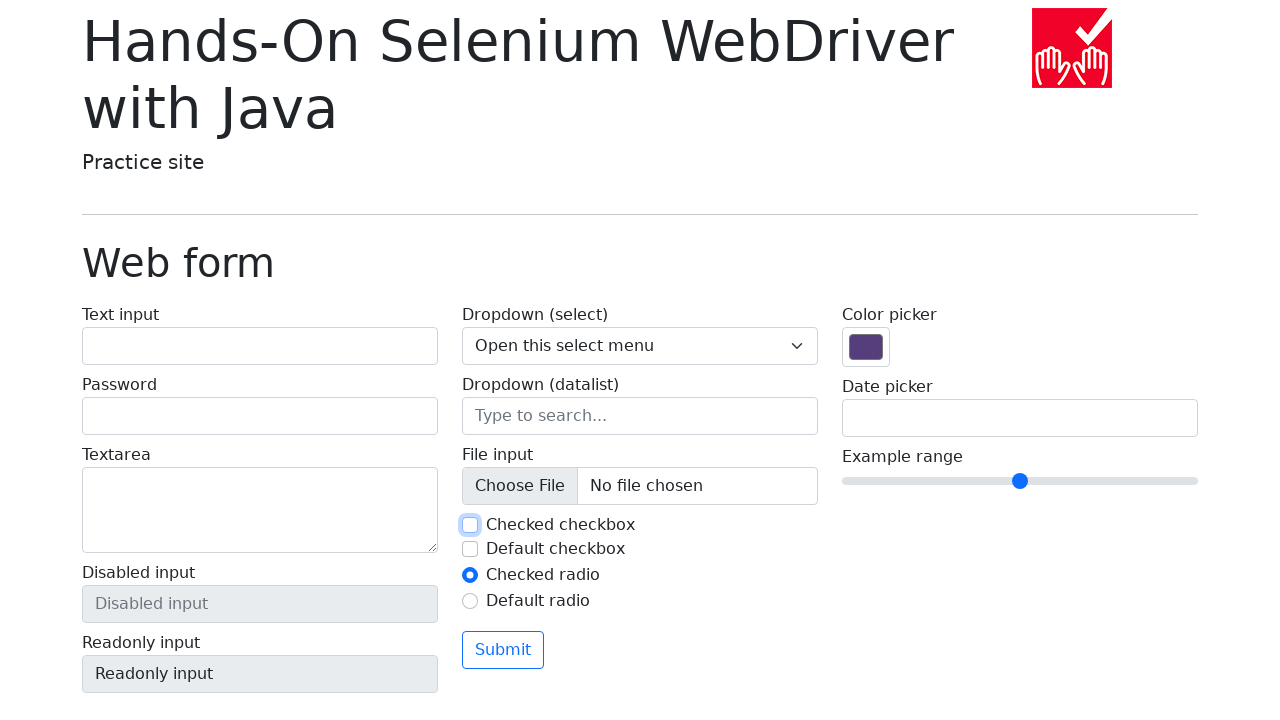

Clicked second checkbox to check it at (470, 549) on #my-check-2
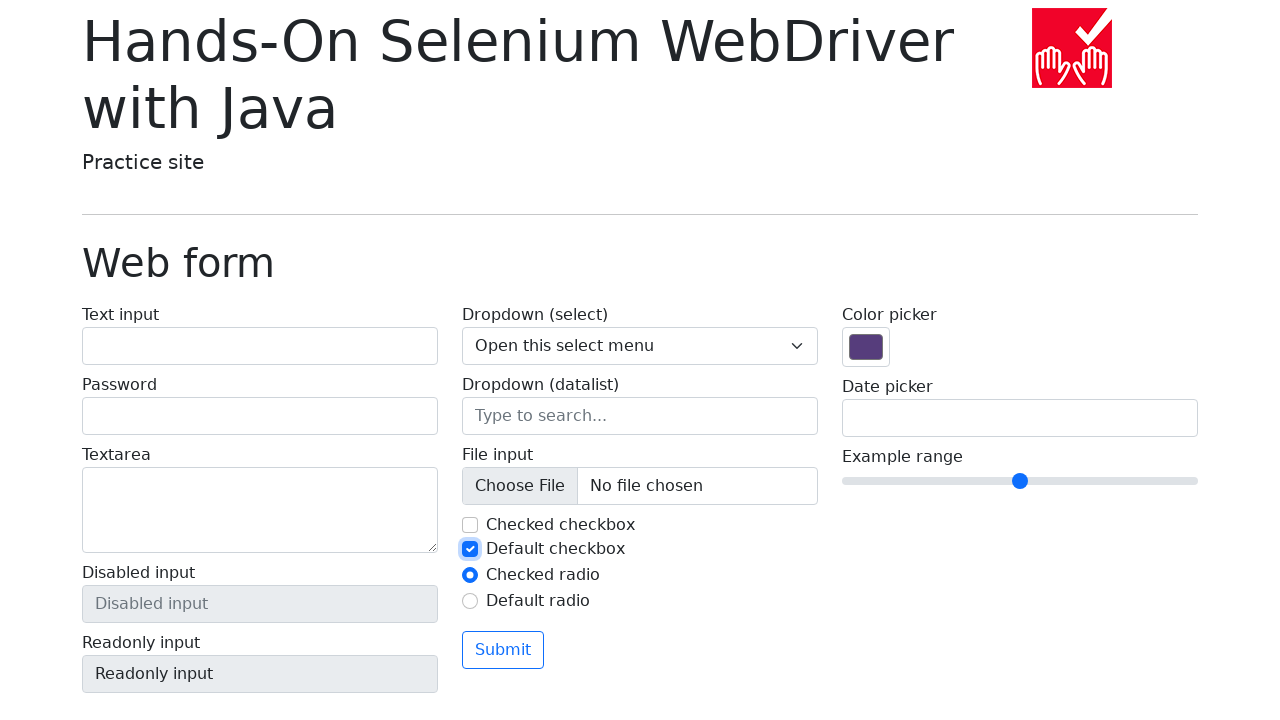

Clicked first checkbox again to check it at (470, 525) on #my-check-1
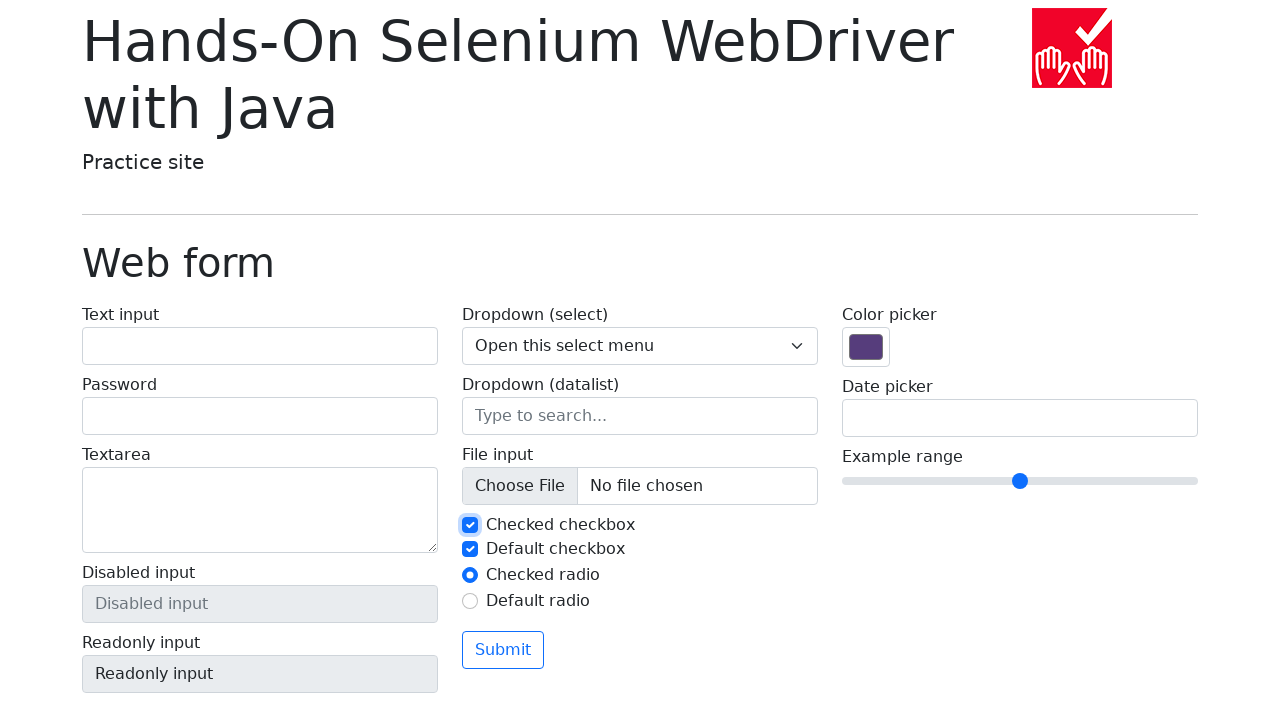

Clicked second radio button to select it at (470, 601) on #my-radio-2
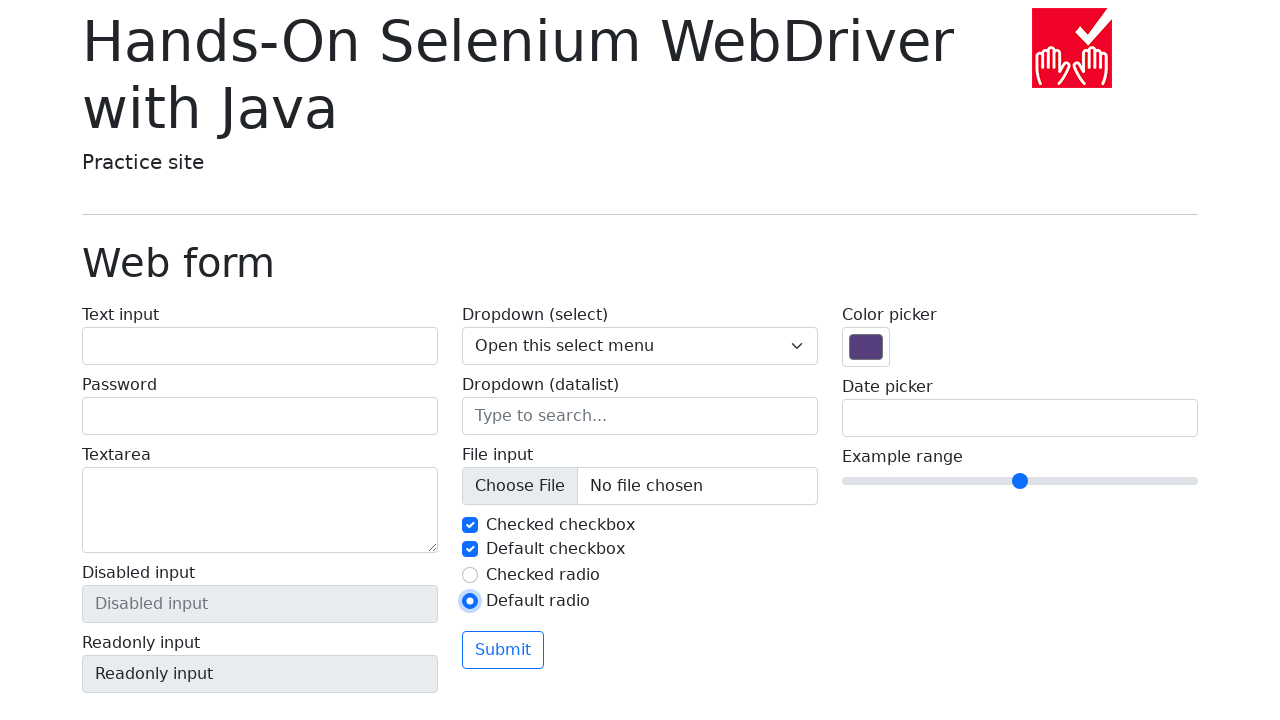

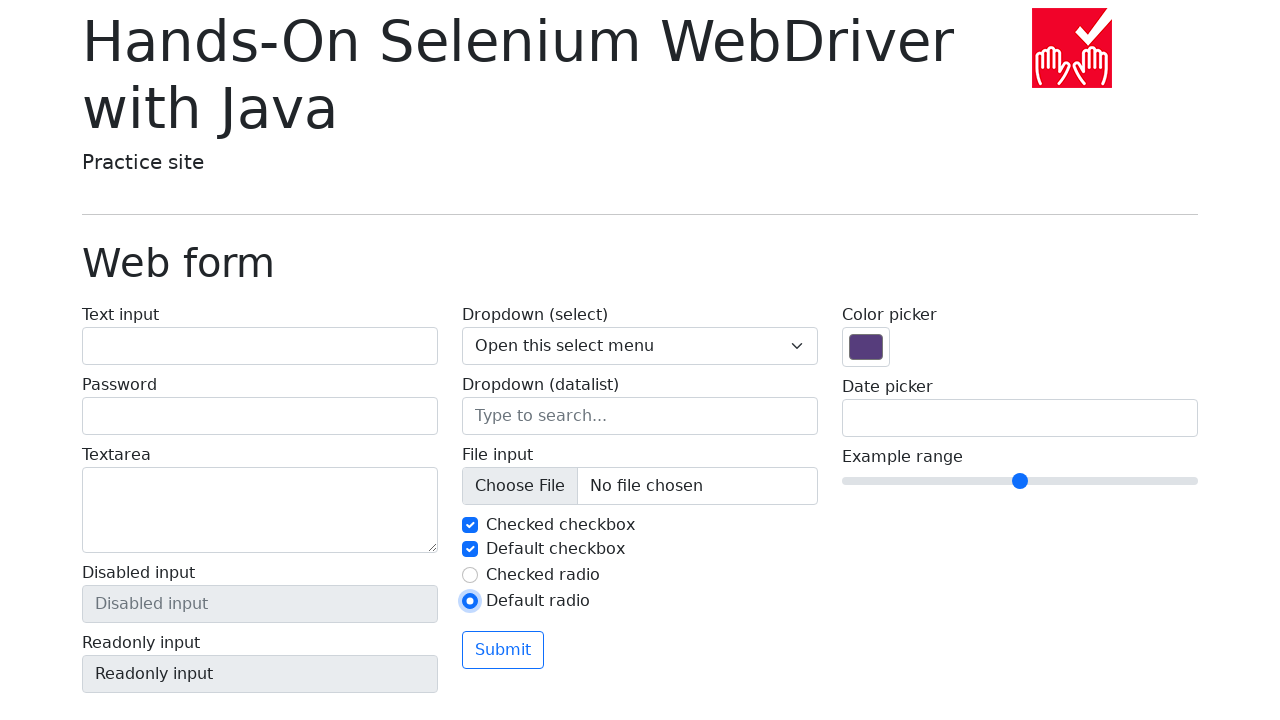